Tests datalist input functionality by clicking on the input field and selecting a predefined option

Starting URL: https://bonigarcia.dev/selenium-webdriver-java/web-form.html

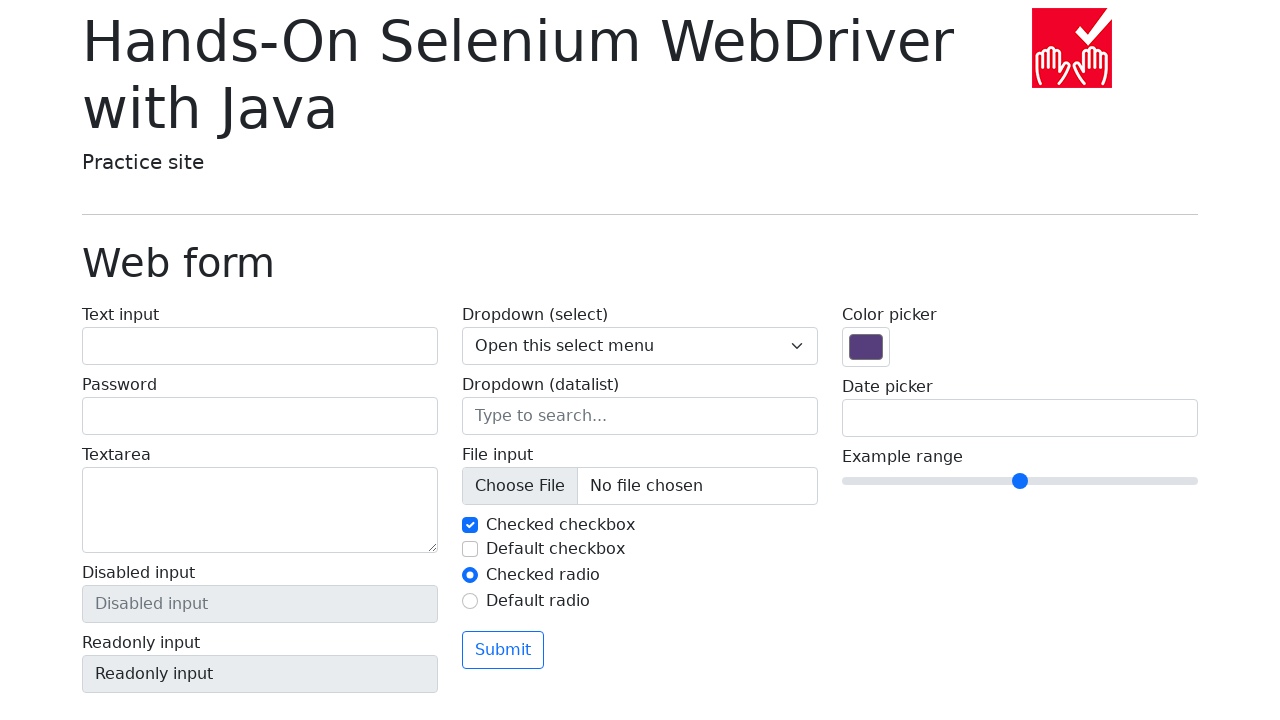

Clicked on the datalist input field at (640, 416) on input[name='my-datalist']
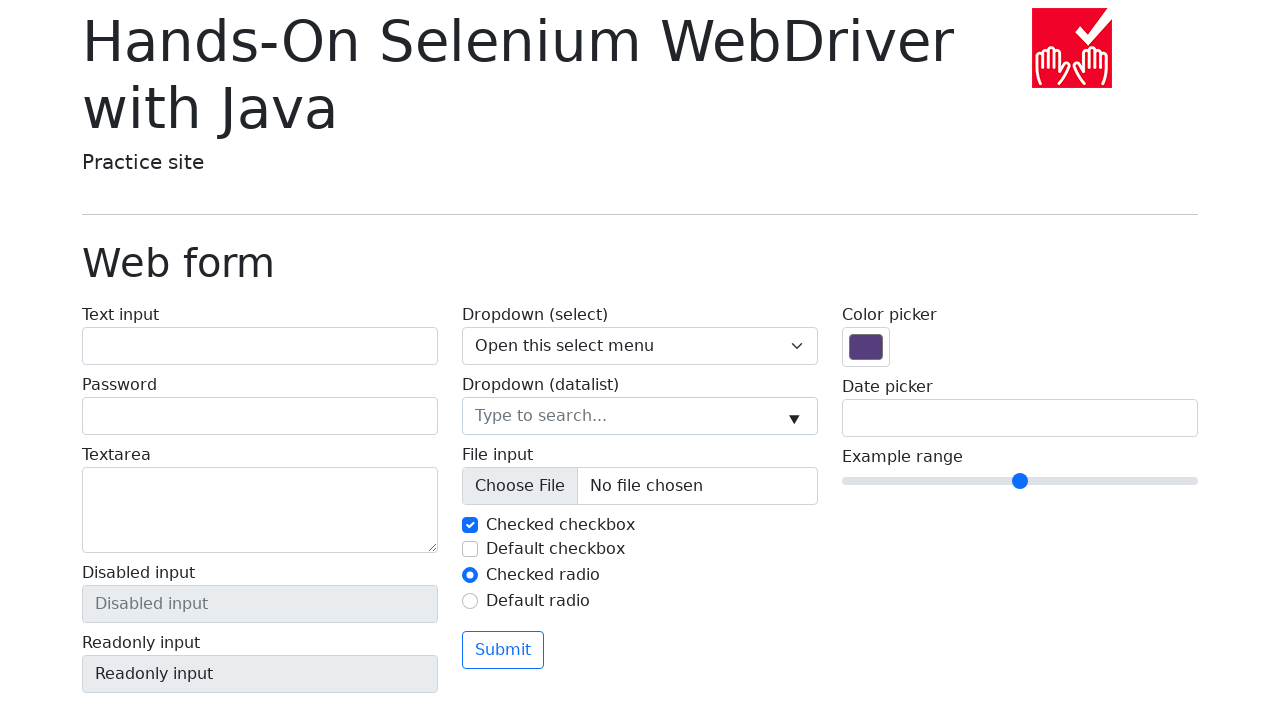

Filled datalist input with 'New York' on input[name='my-datalist']
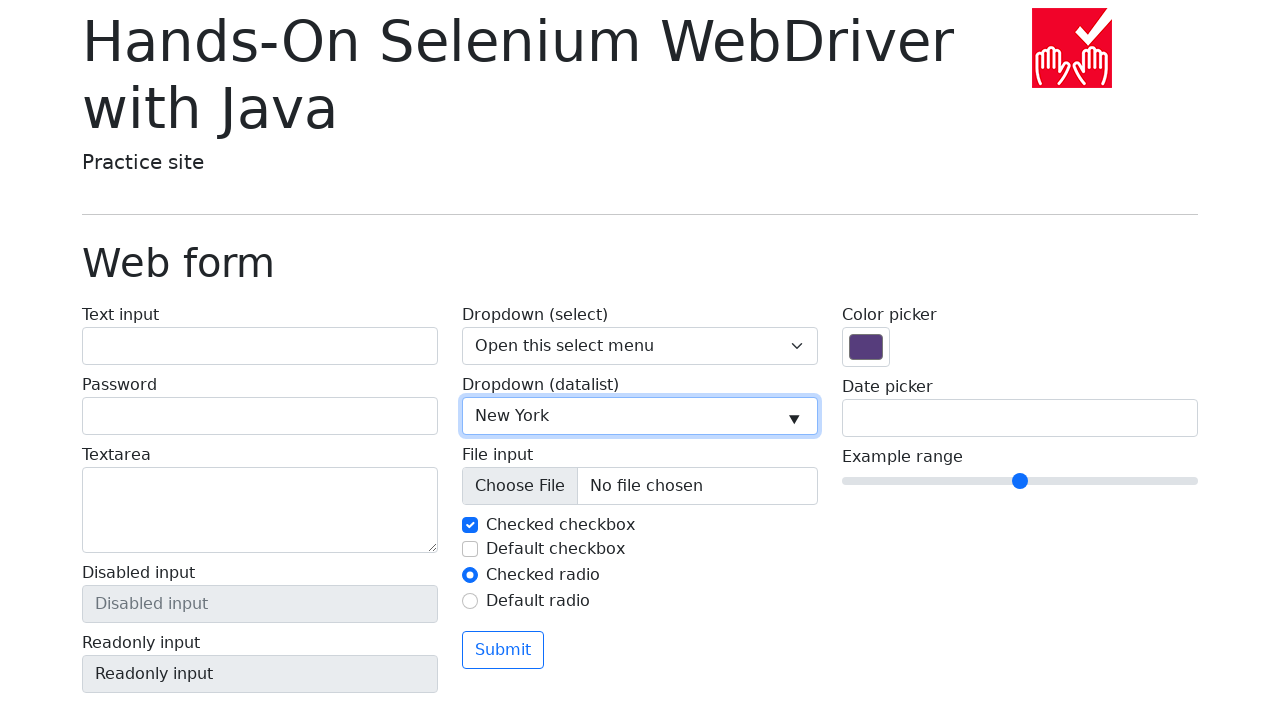

Verified datalist input value is 'New York'
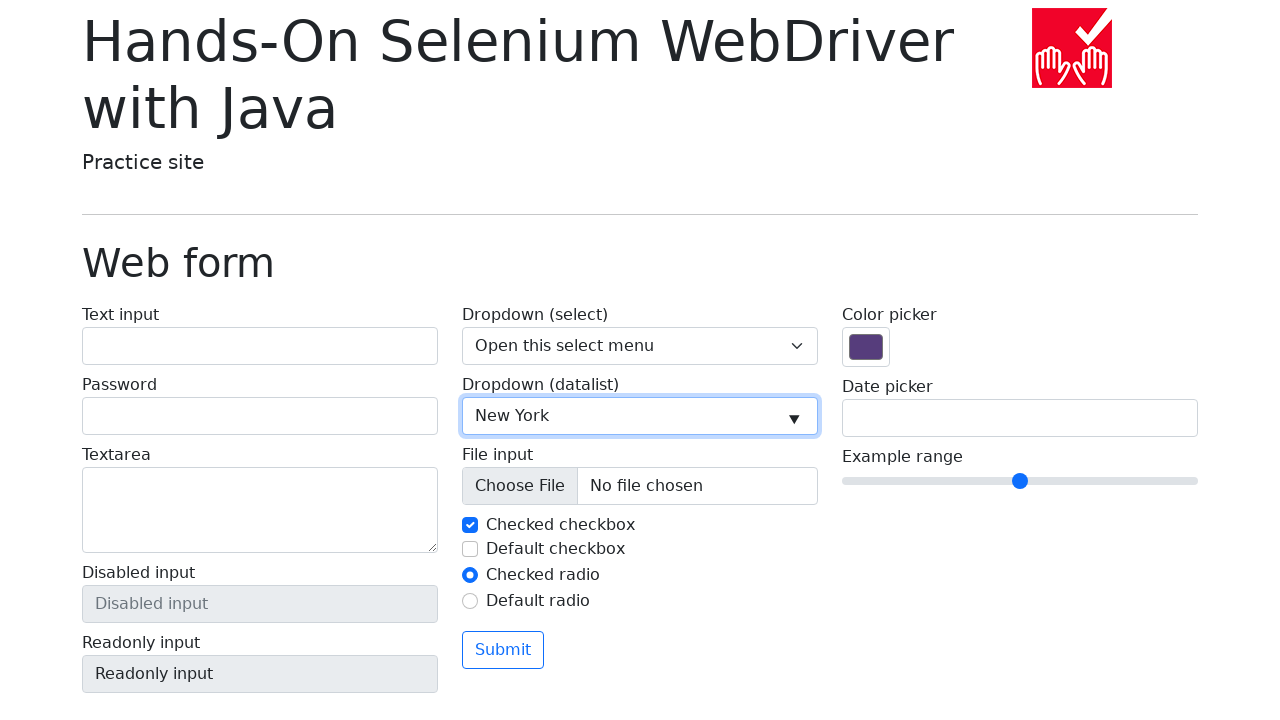

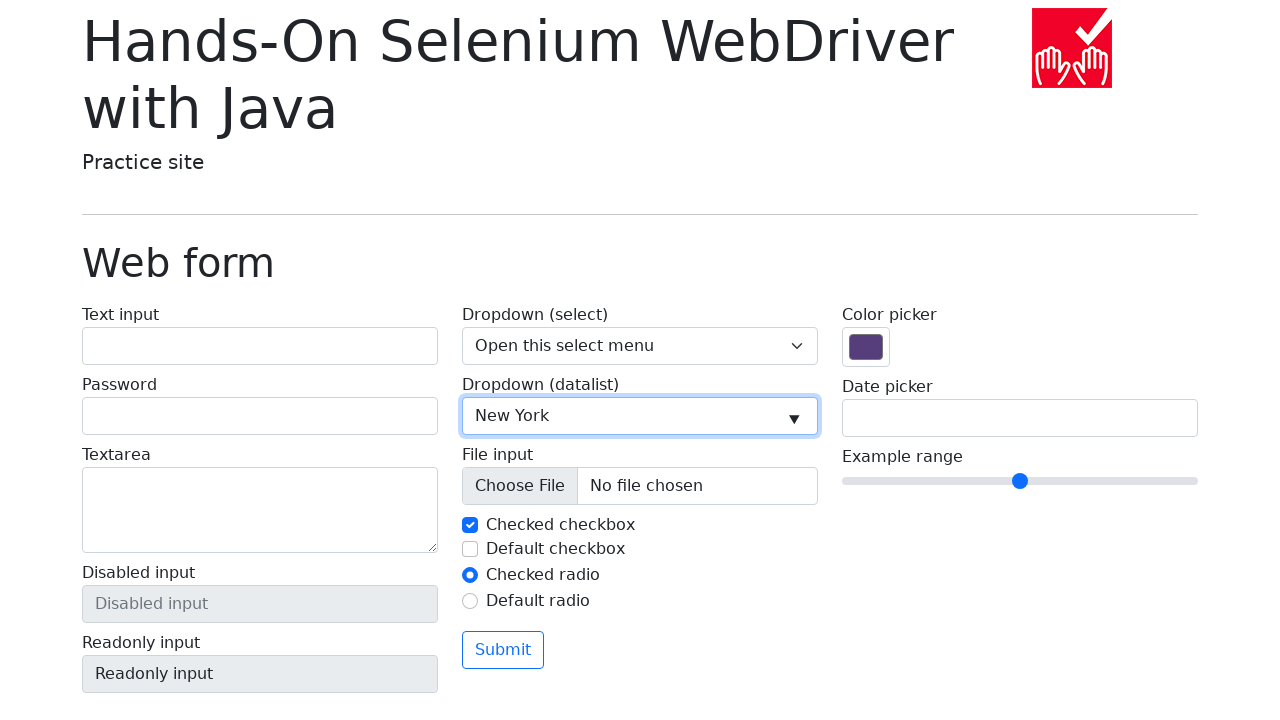